Tests rendering an element by clicking a button and waiting for the rendered element to appear

Starting URL: https://dgotlieb.github.io/Selenium/synchronization.html

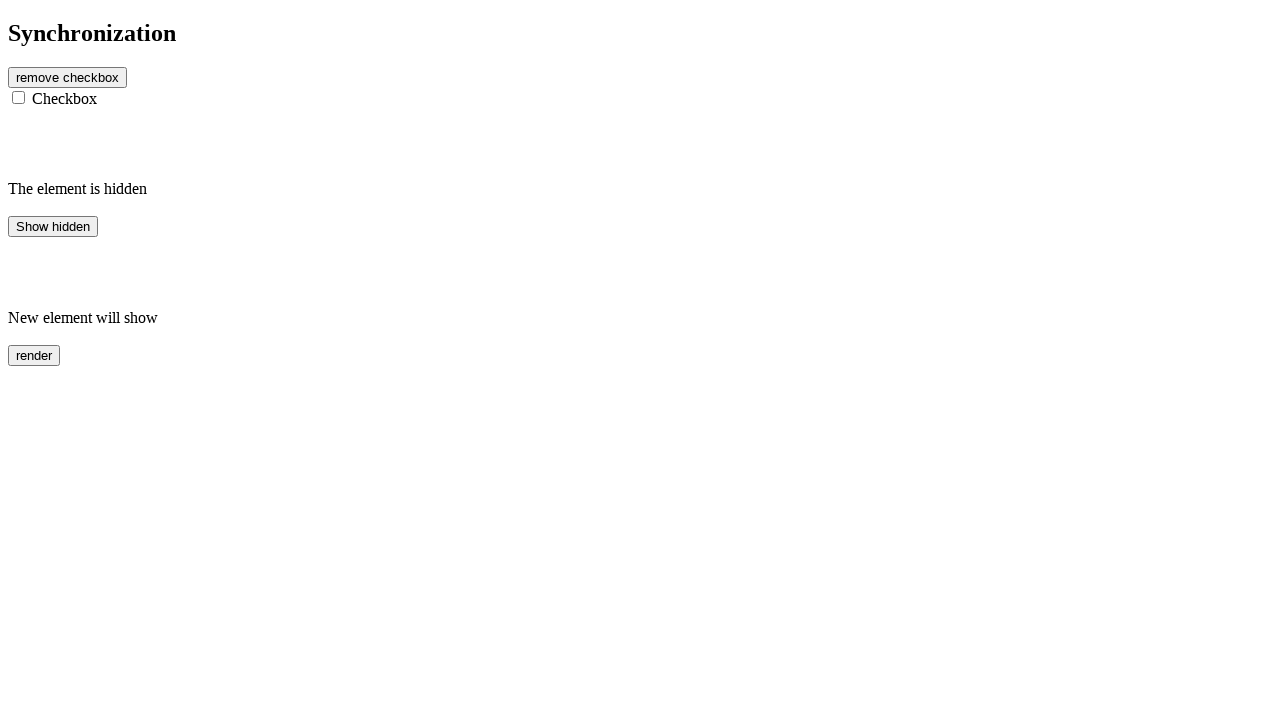

Clicked the rendered button at (34, 355) on #rendered
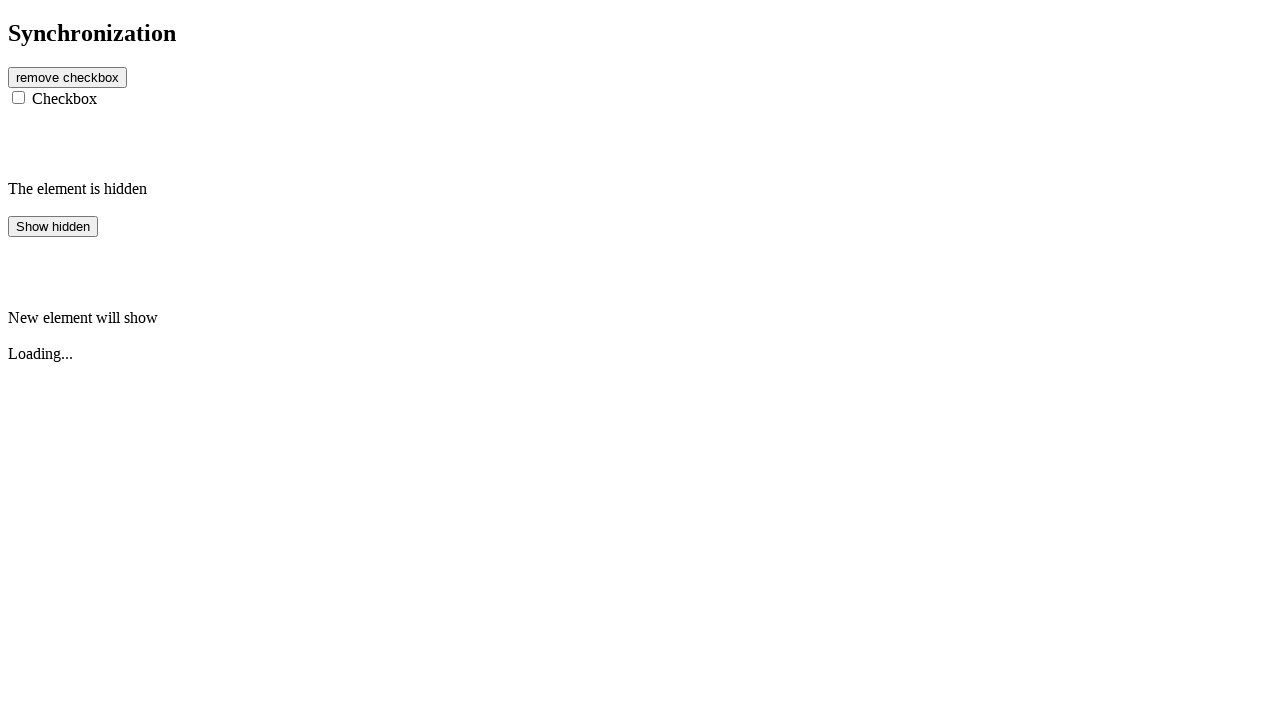

Waited for finish2 element to appear
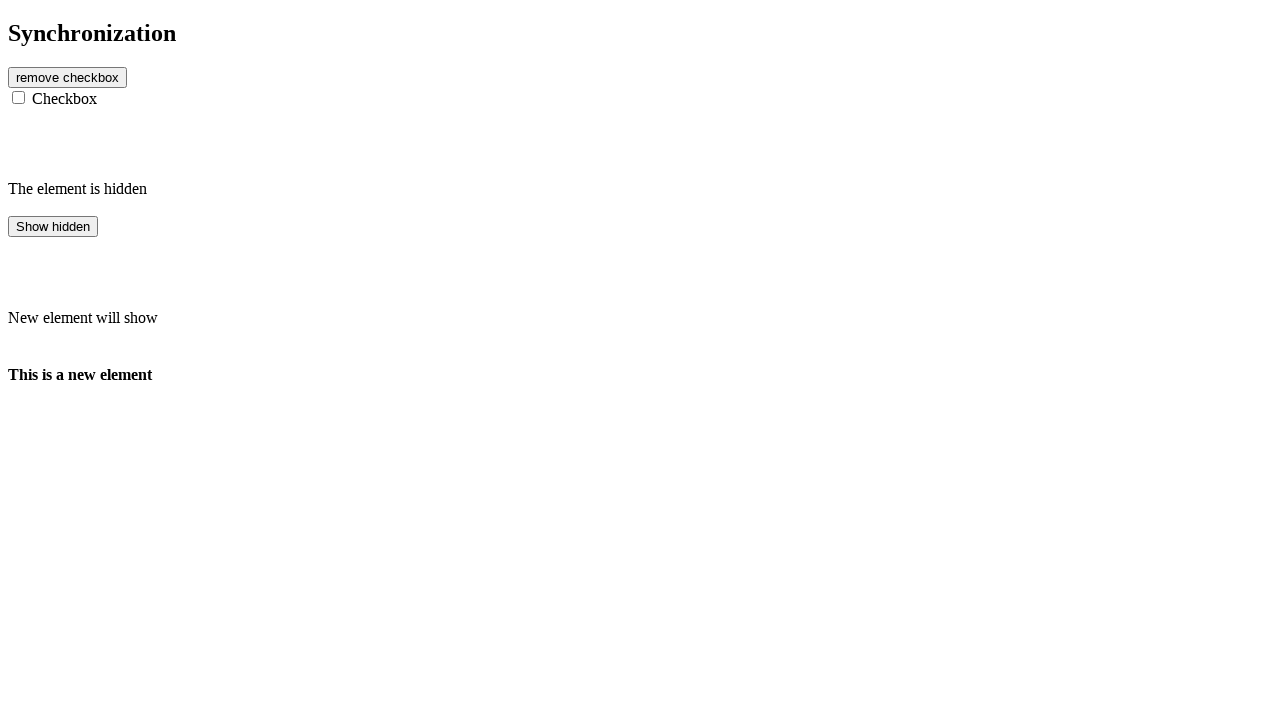

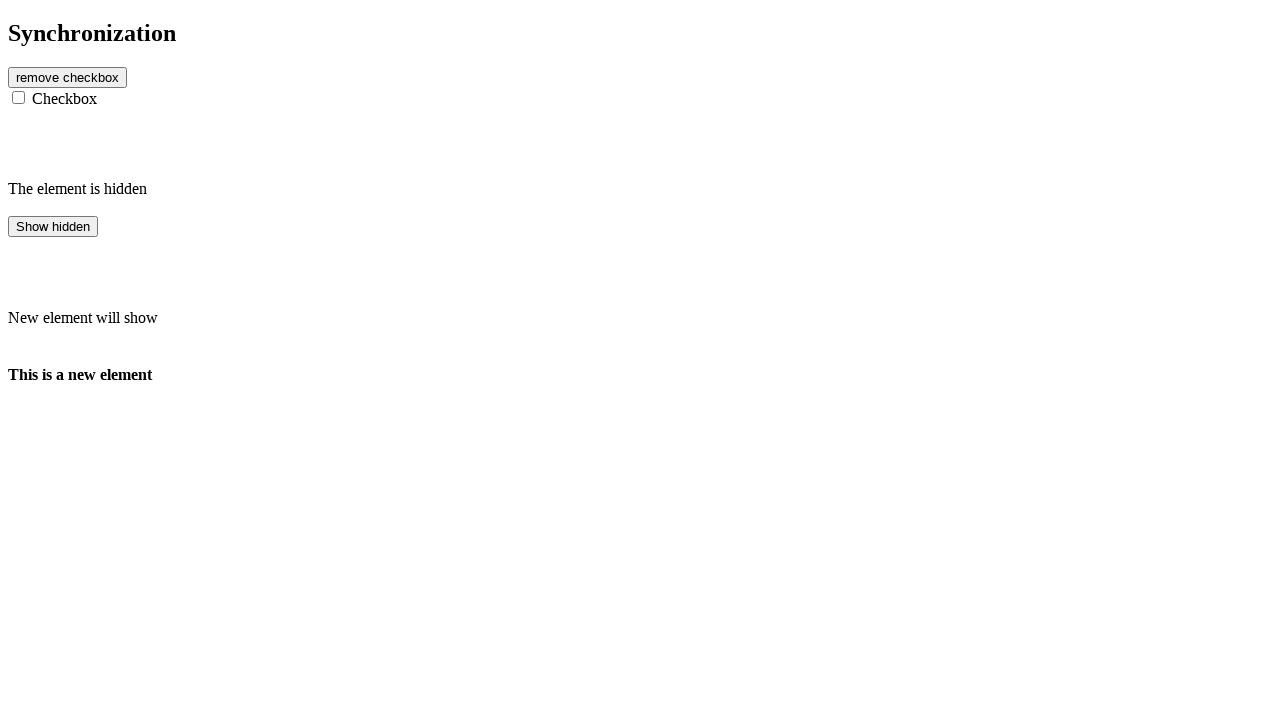